Navigates to the Skillbox educational platform homepage and verifies the page loads successfully.

Starting URL: https://skillbox.ru

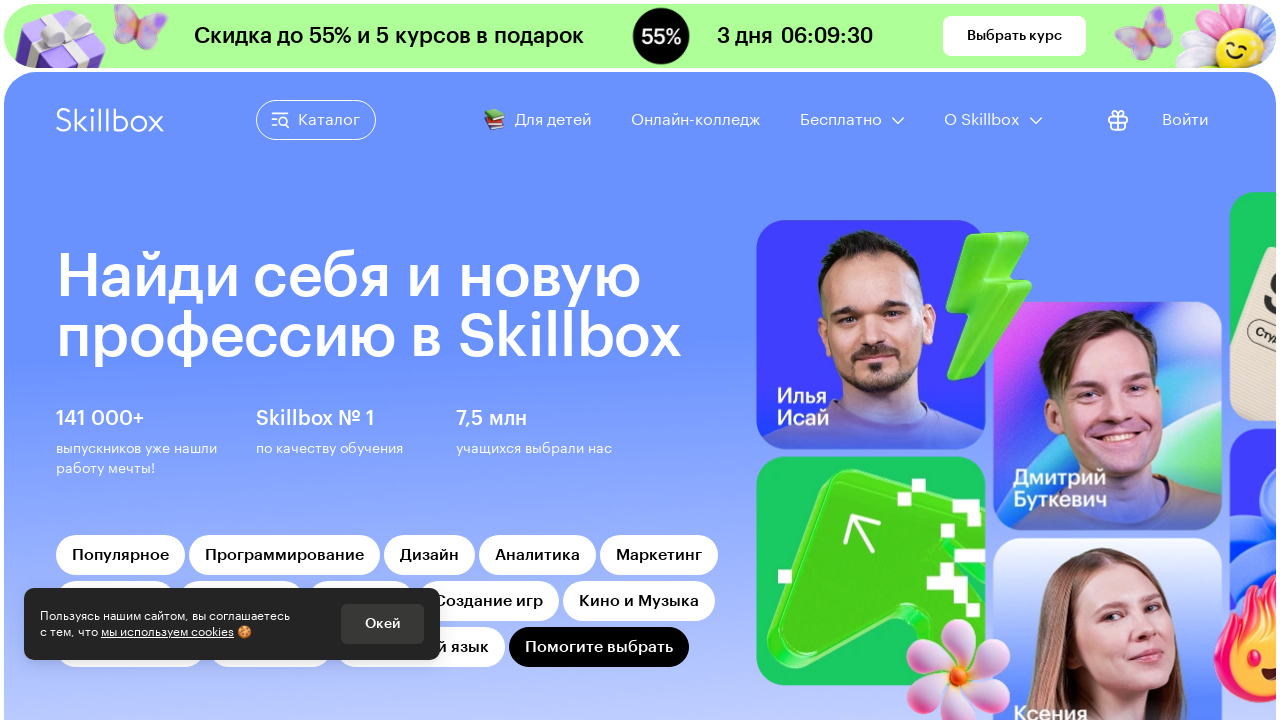

Waited for page DOM content to load
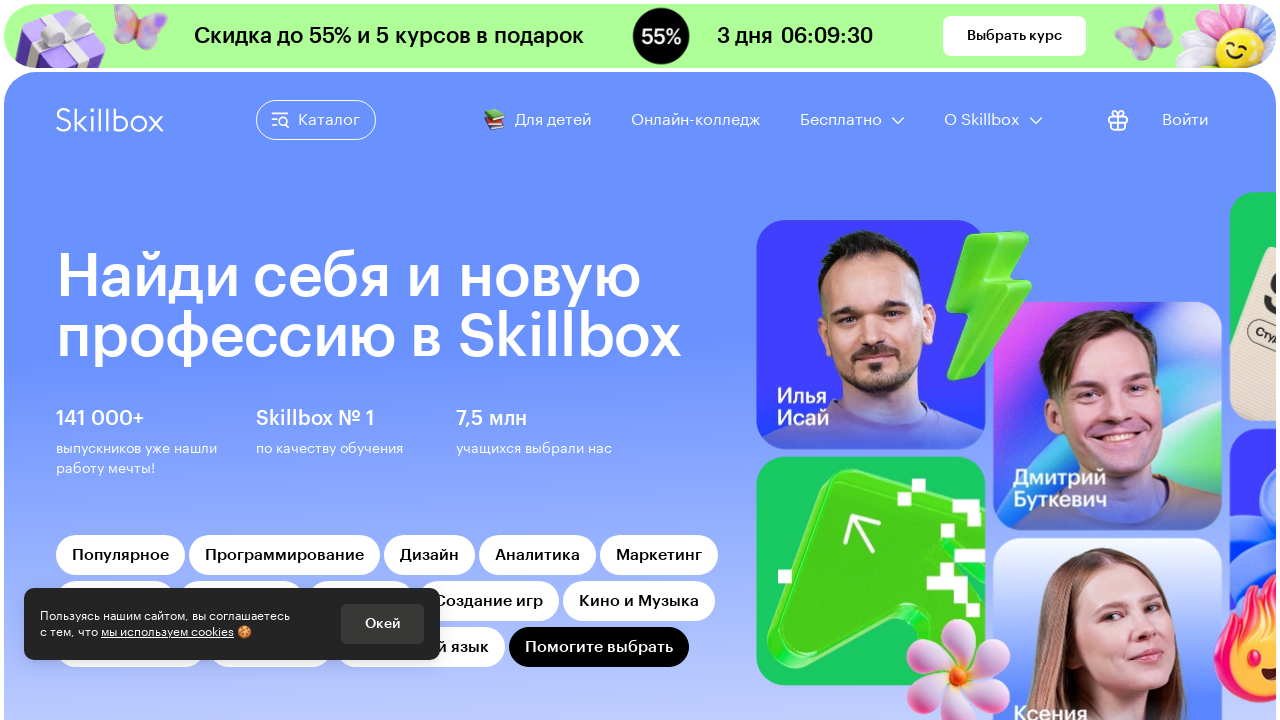

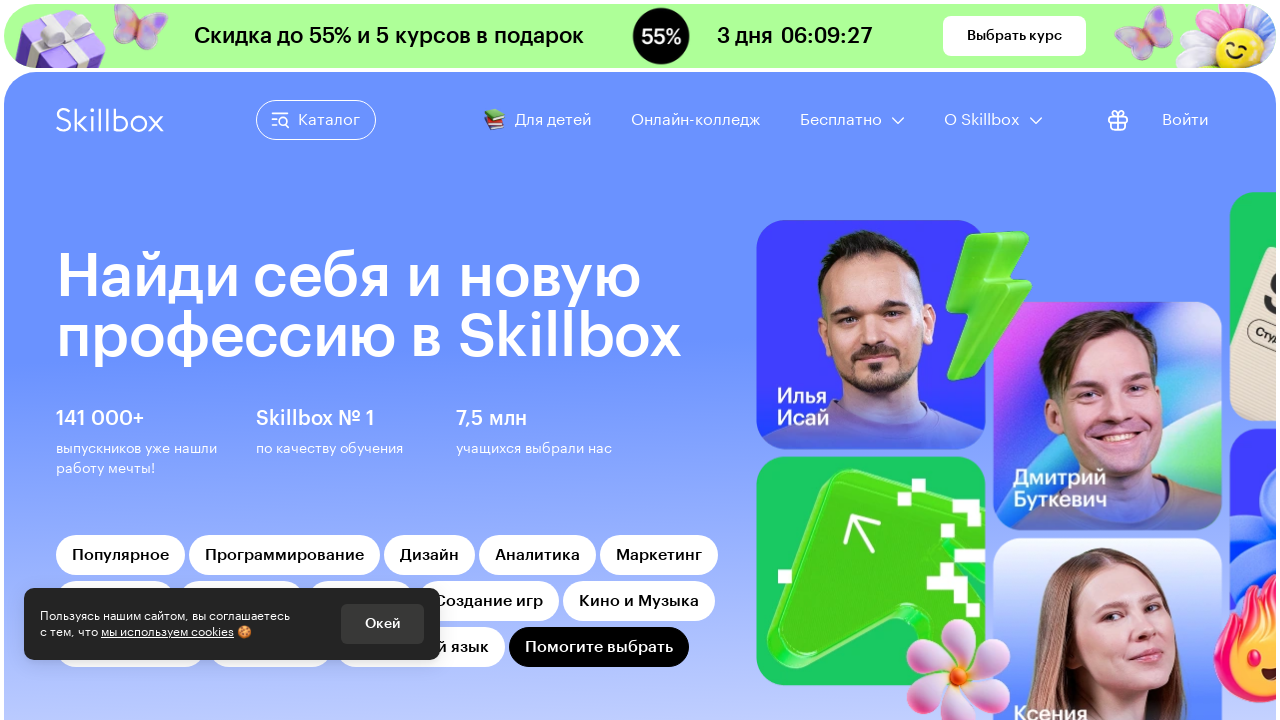